Navigates through different pages on sahitest demo site by clicking various test links

Starting URL: https://sahitest.com/demo

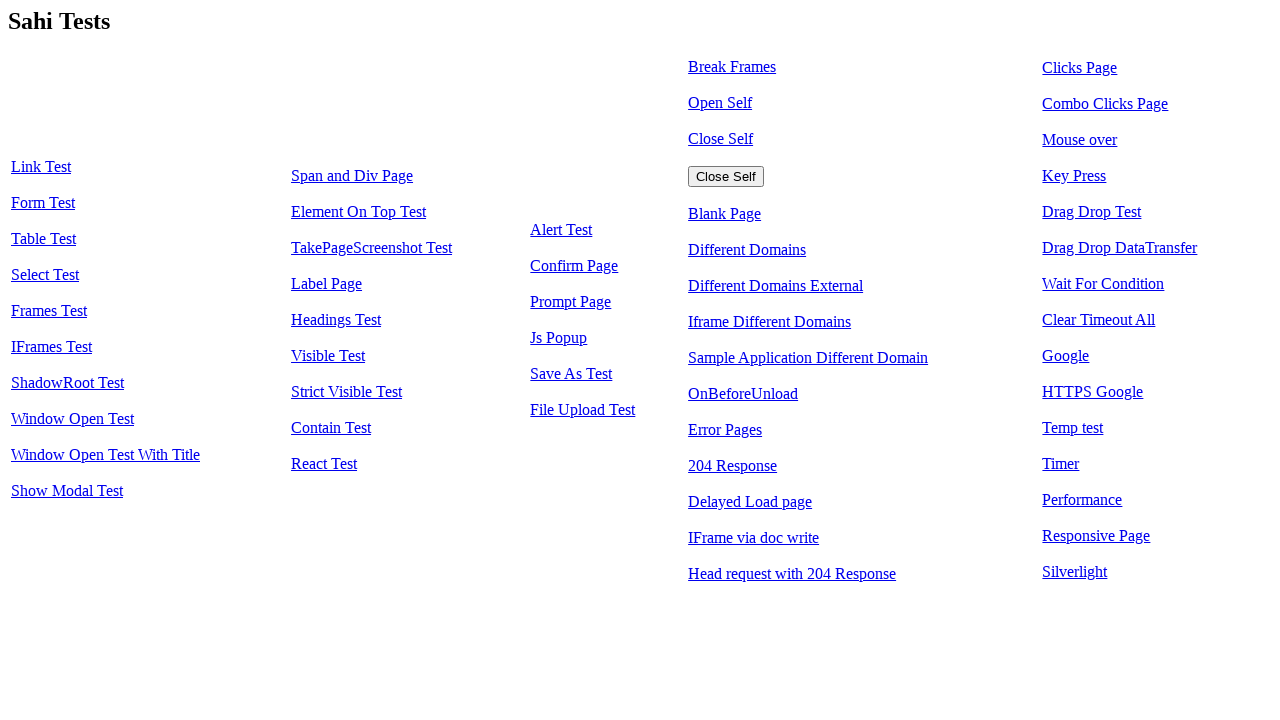

Clicked Link Test link at (41, 167) on internal:text="Link Test"i
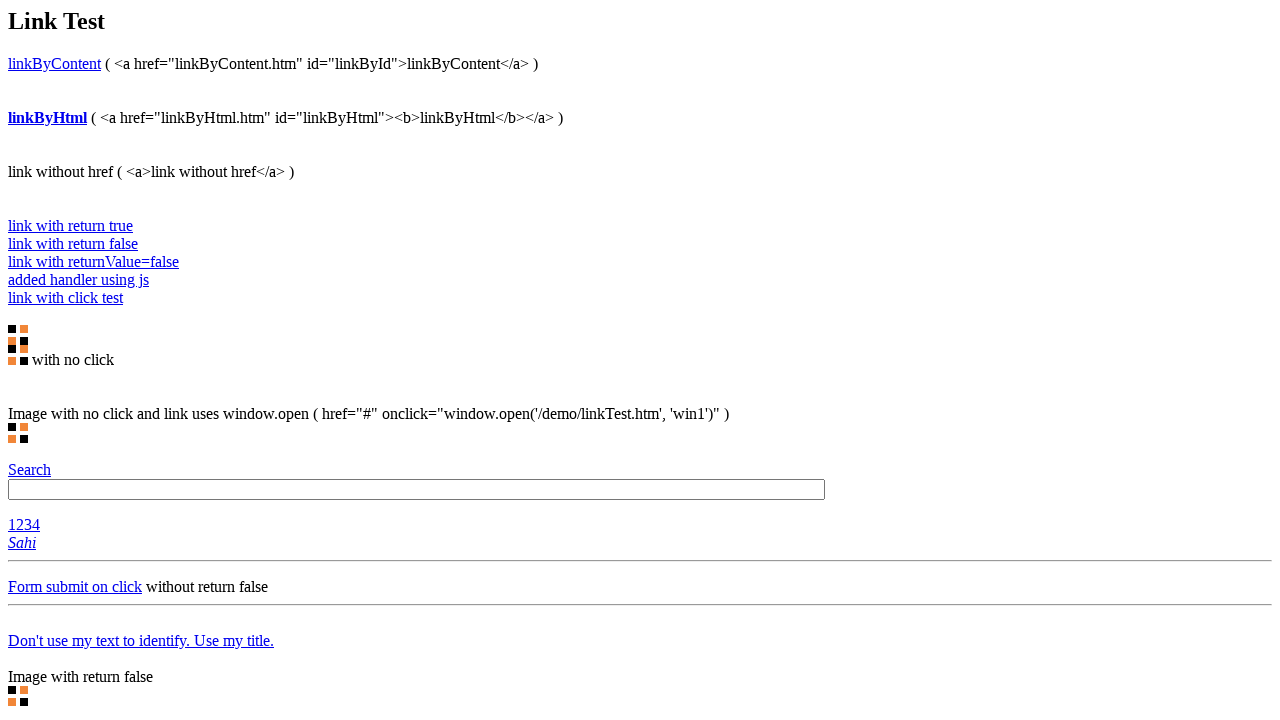

Waited 3 seconds for Link Test page to load
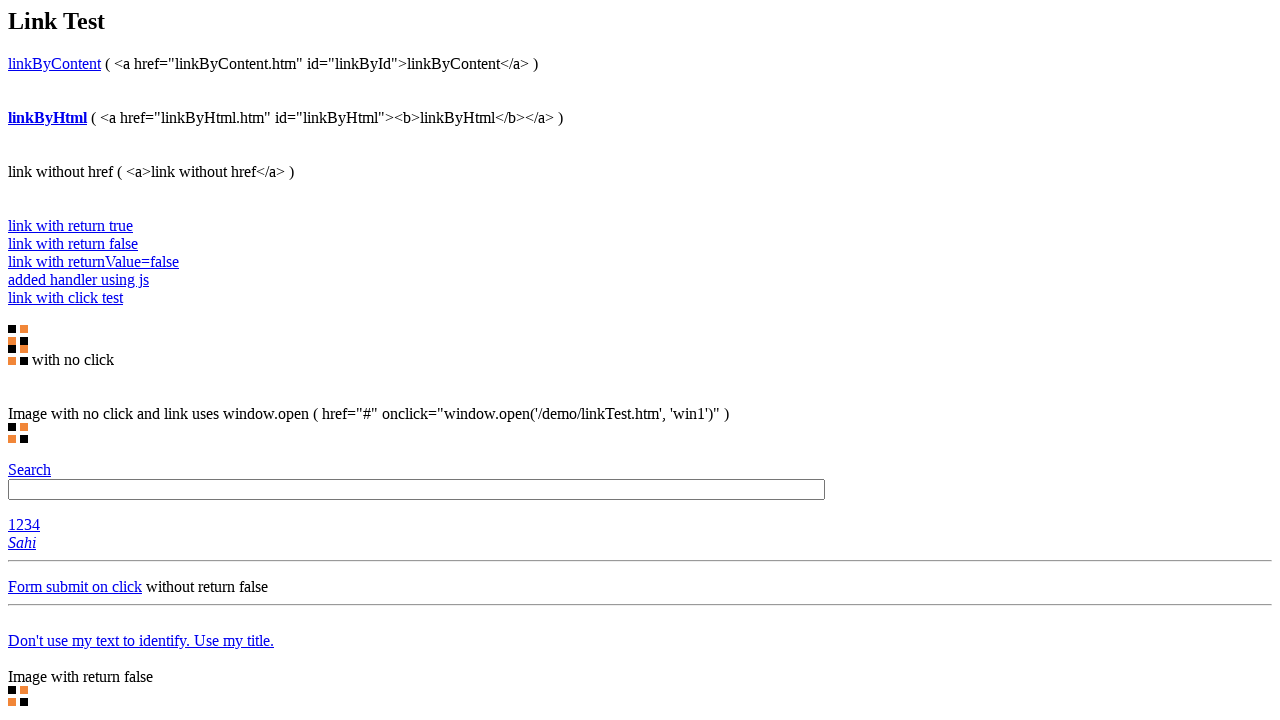

Navigated back to sahitest demo page
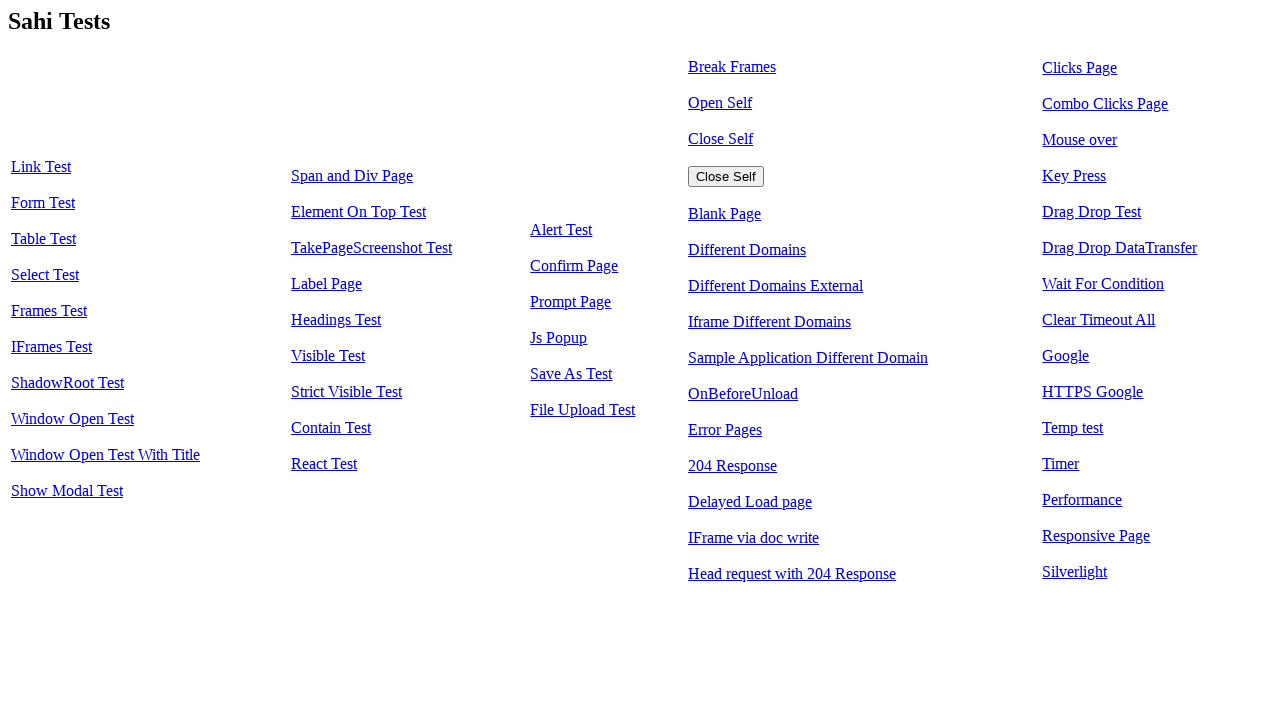

Clicked Form Test link at (43, 203) on internal:text="Form Test"i
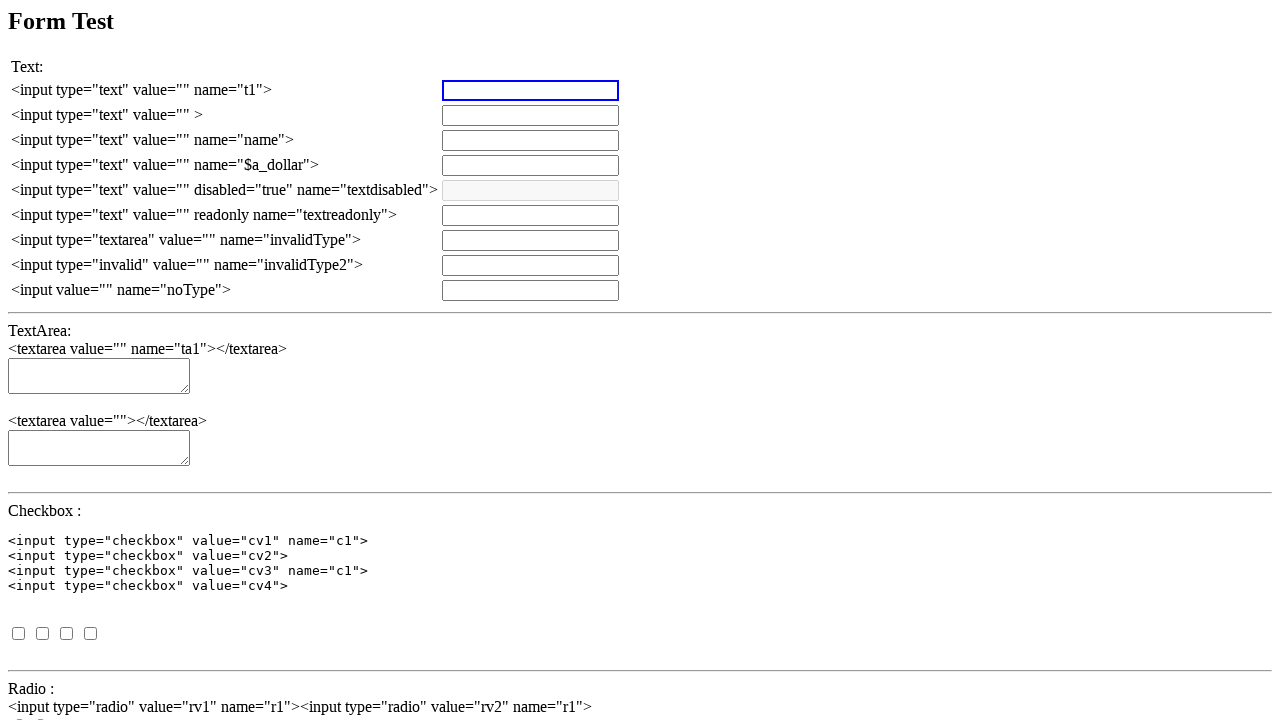

Waited 3 seconds for Form Test page to load
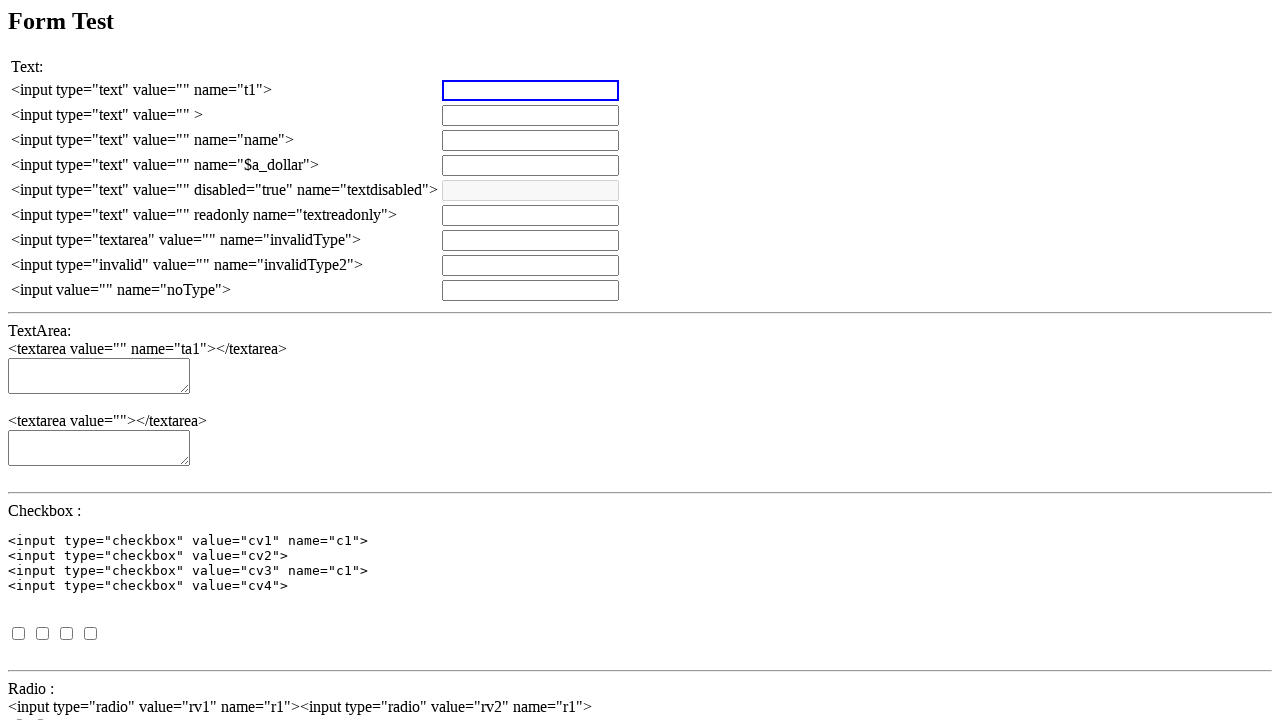

Navigated back to sahitest demo page
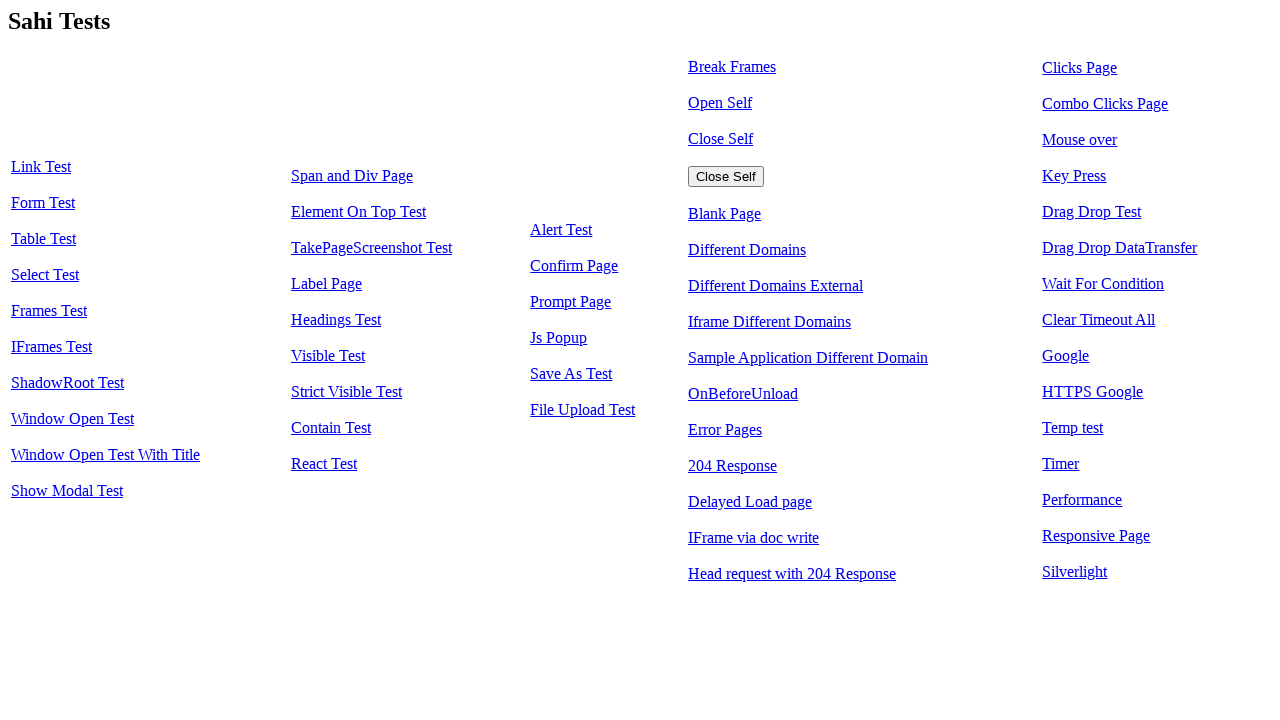

Clicked Label Page link at (327, 284) on internal:text="Label Page"i
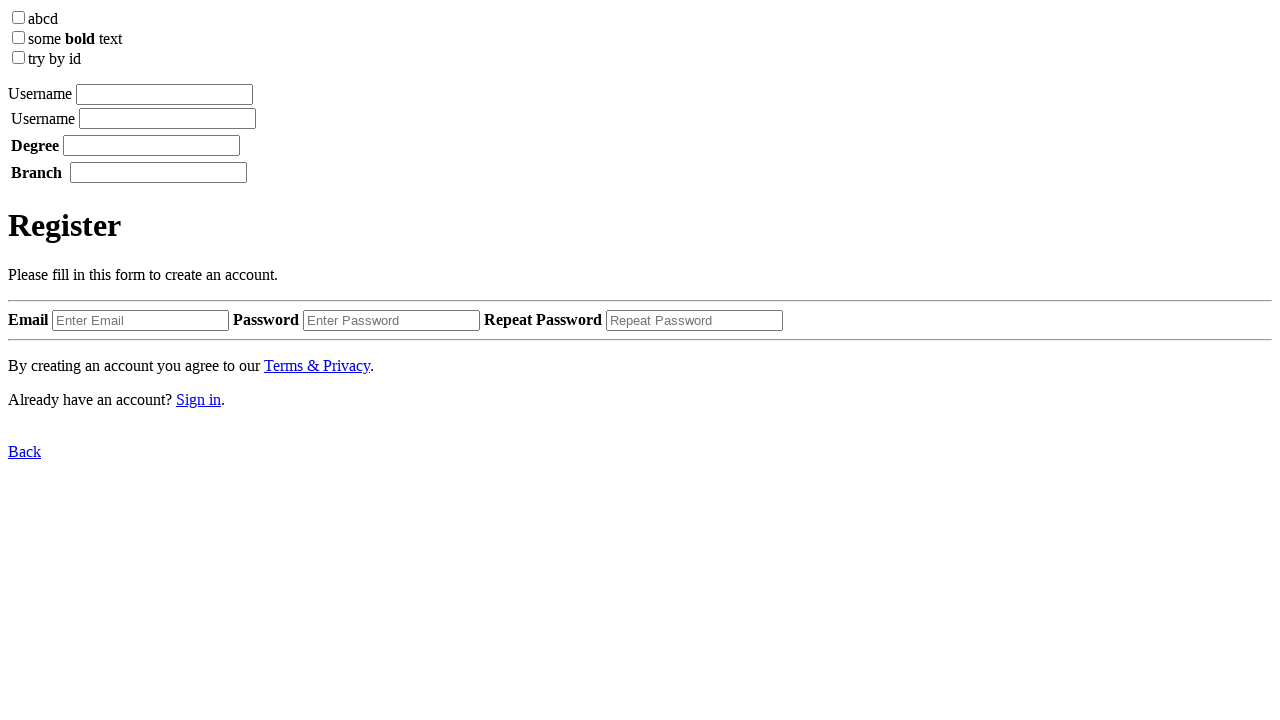

Waited 3 seconds for Label Page to load
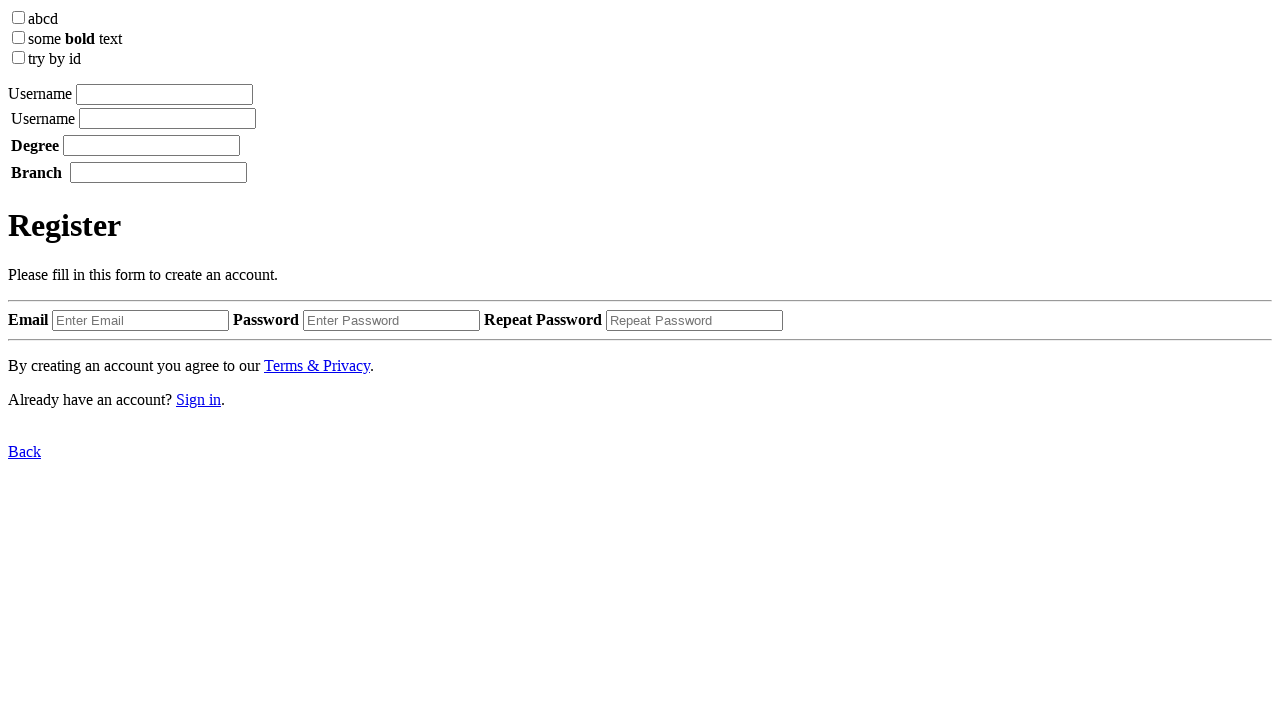

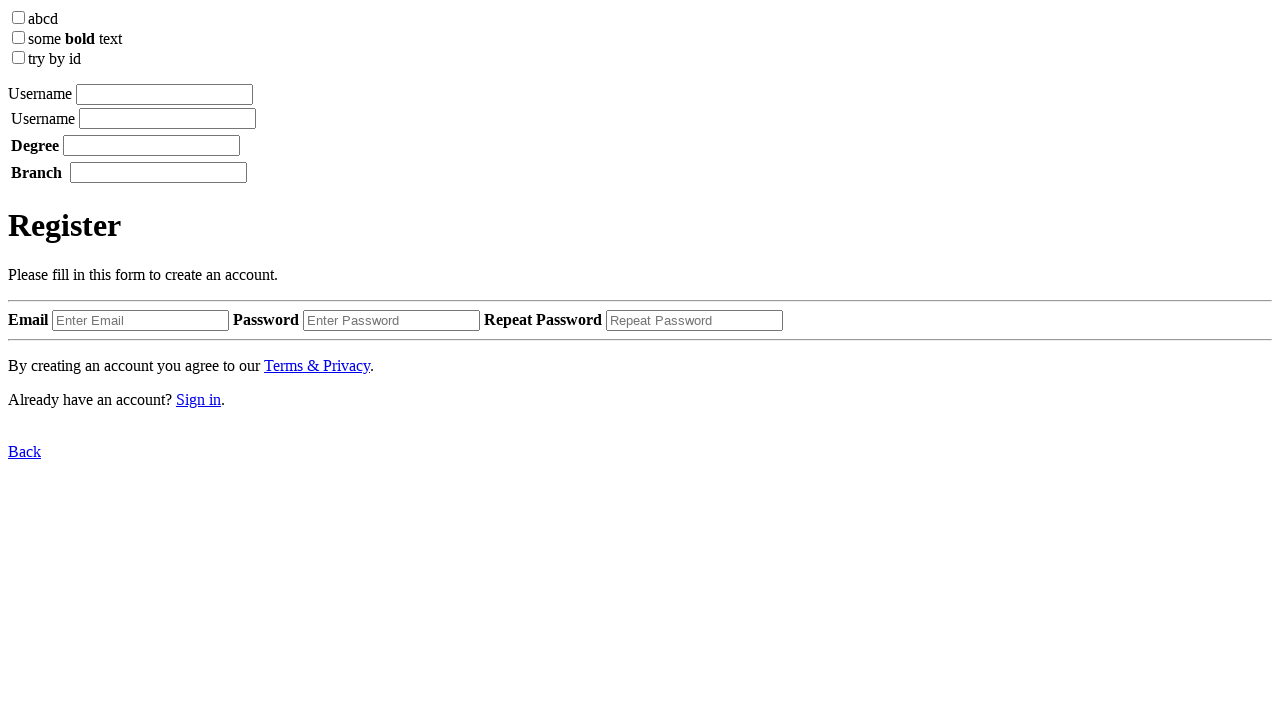